Tests the leaflet-easyPrint library demo page by clicking the main button which triggers a map print/download functionality

Starting URL: http://rowanwins.github.io/leaflet-easyPrint/

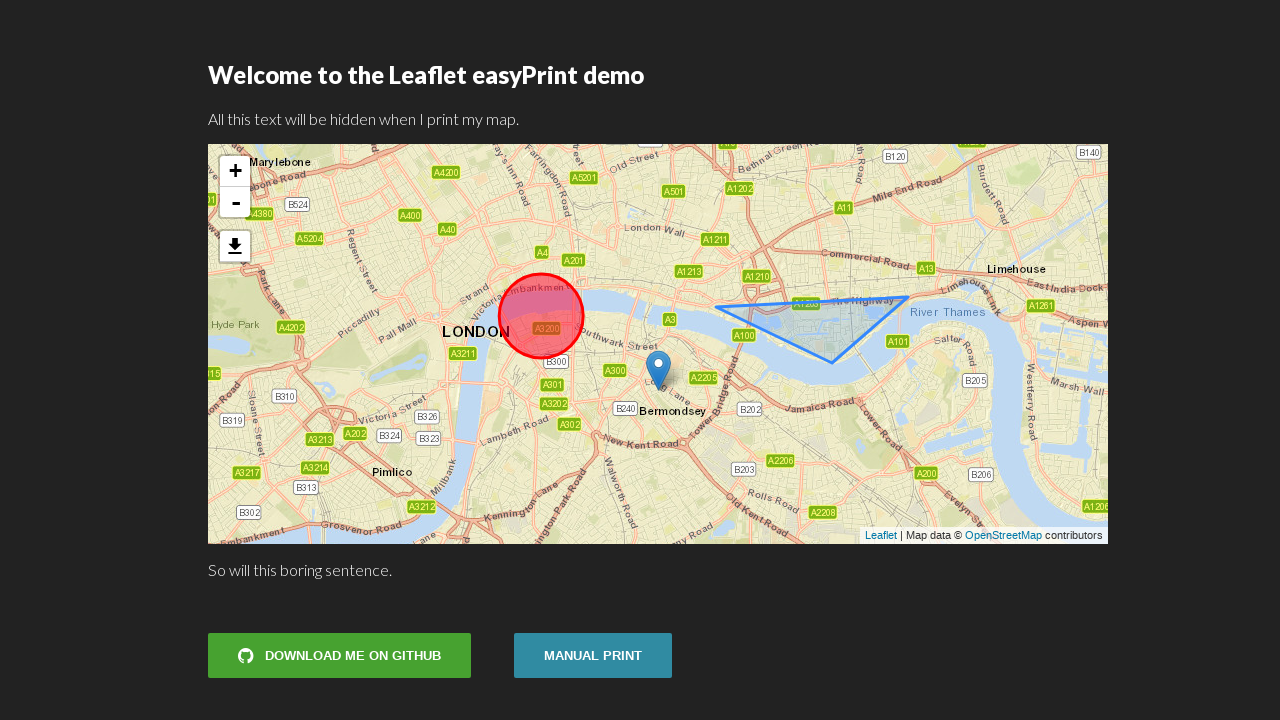

Waited for page to fully load (networkidle)
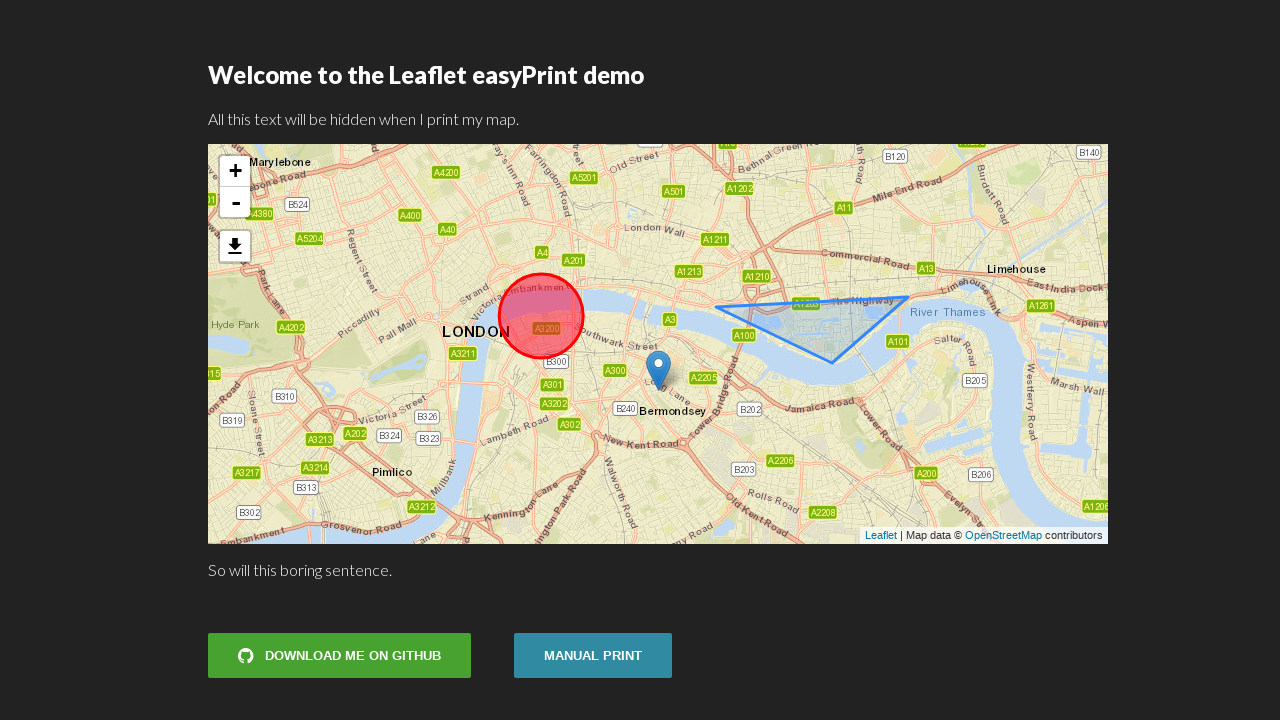

Clicked the main print/download button to trigger map print functionality at (593, 655) on body > button
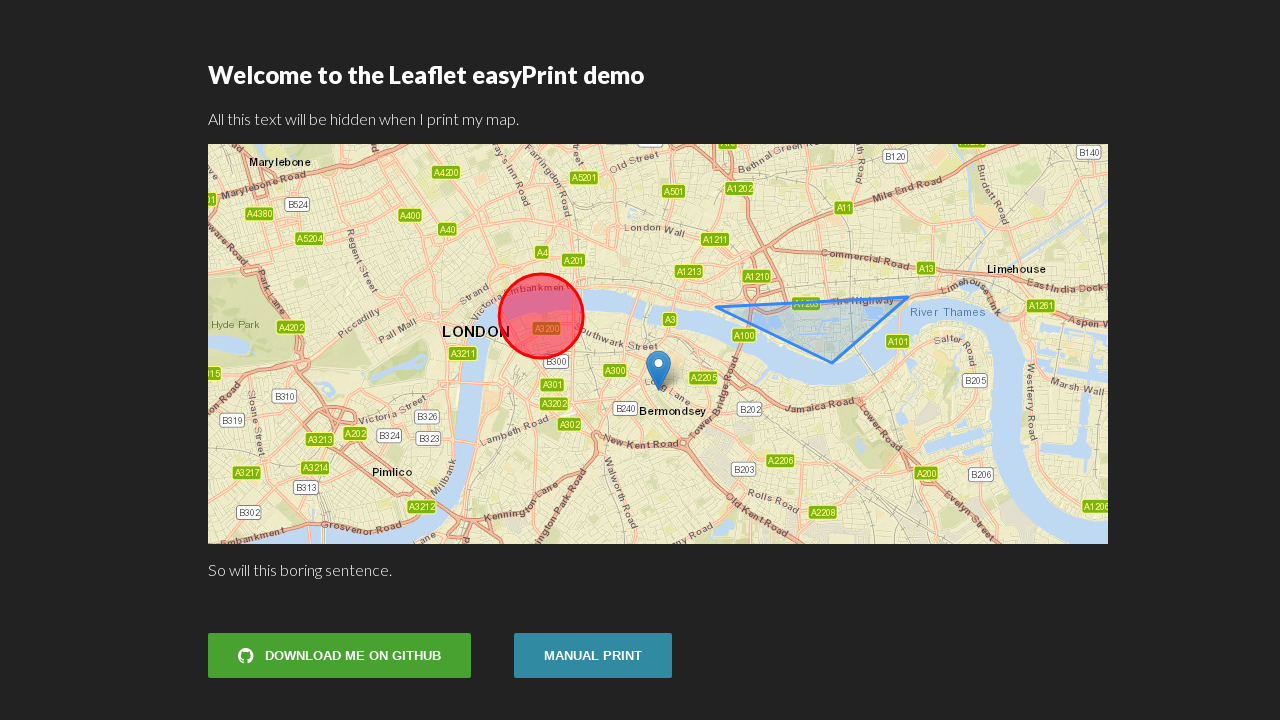

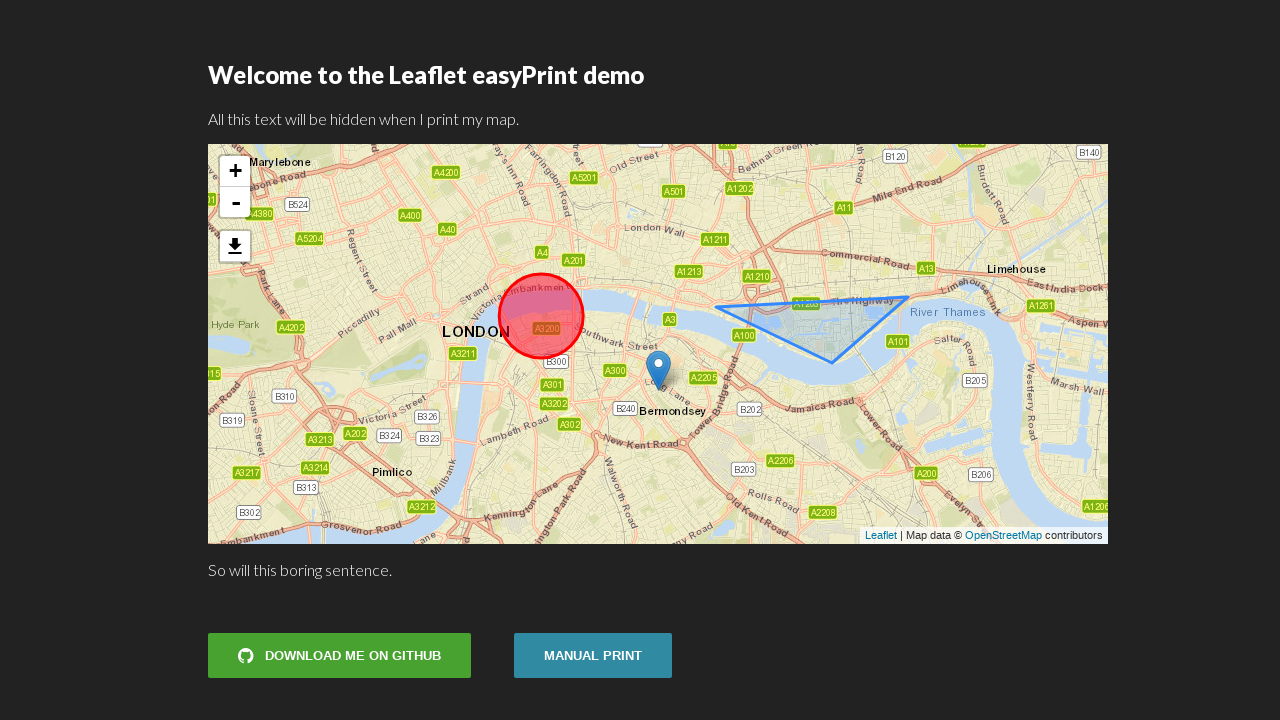